Tests accepting a confirm dialog and verifying the result message shows OK was selected

Starting URL: https://demoqa.com/alerts

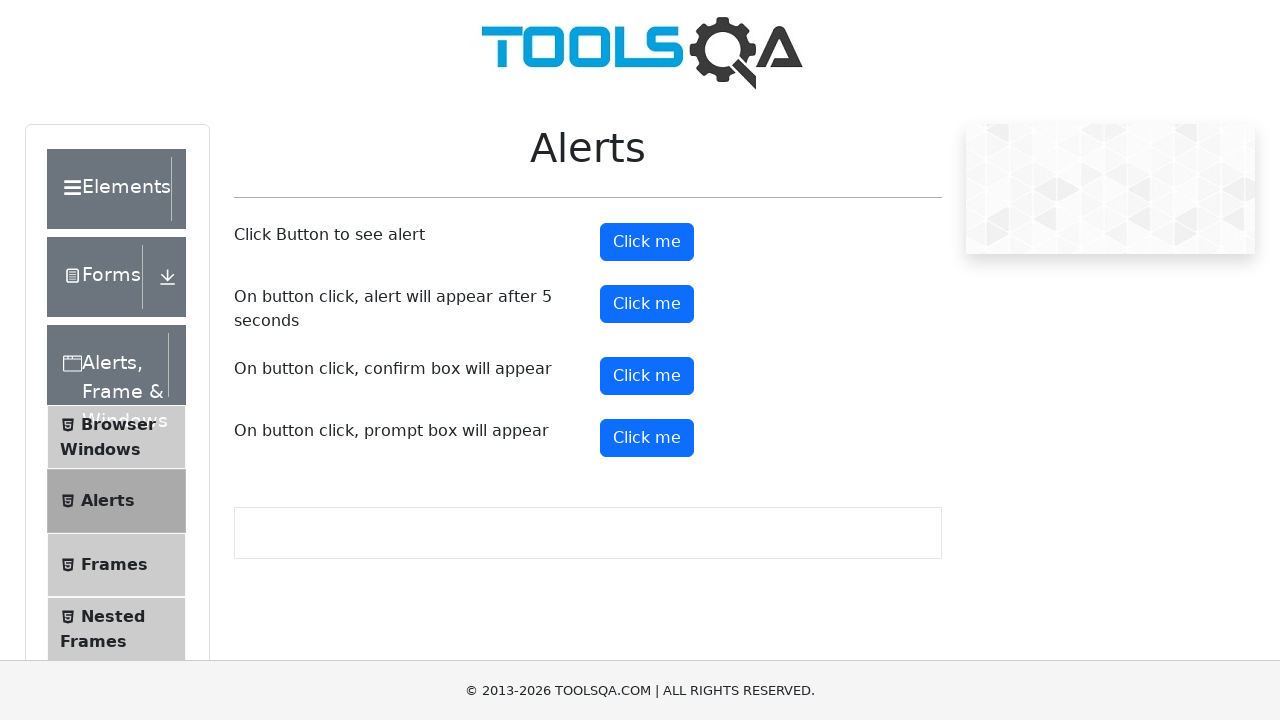

Set up dialog handler to accept confirm dialog
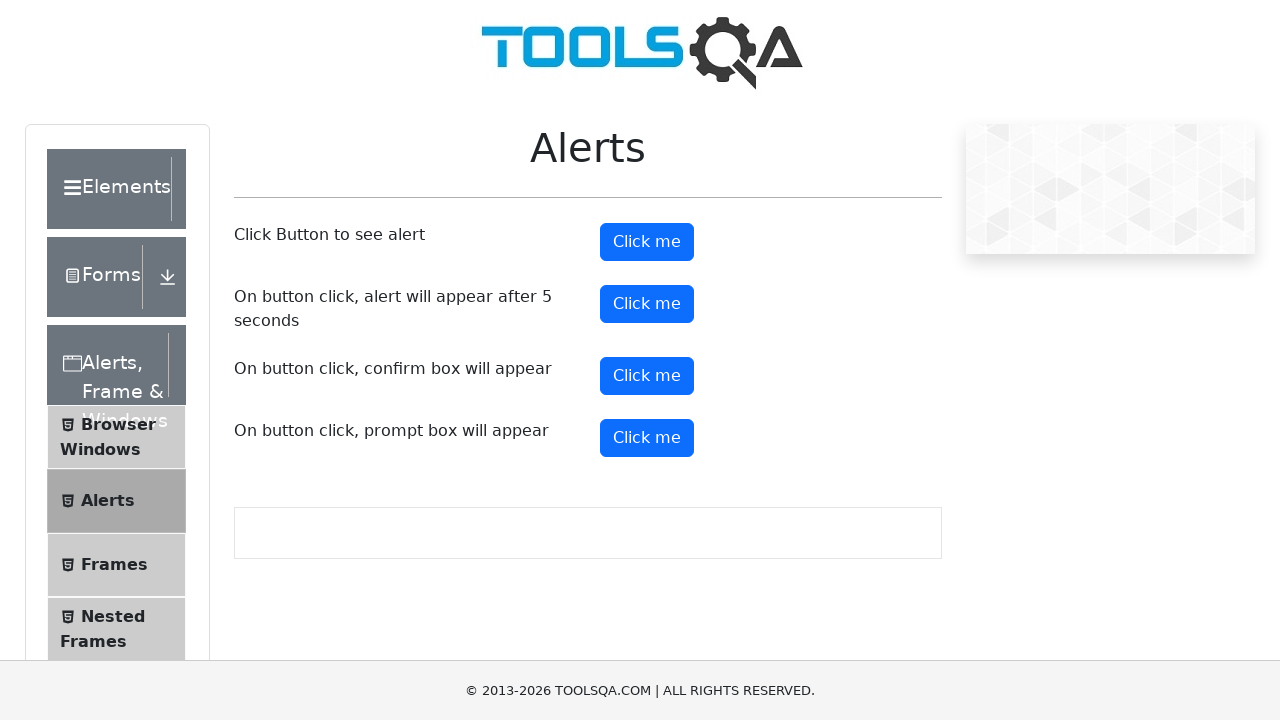

Scrolled to confirm button
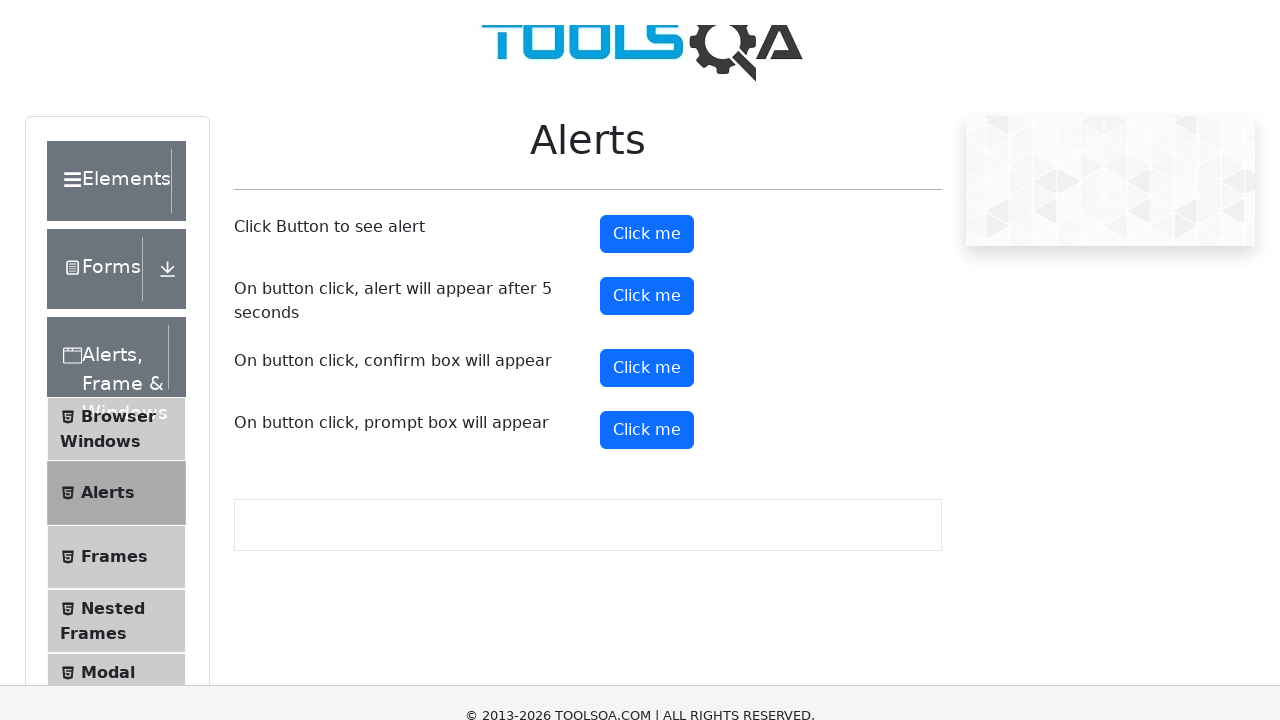

Clicked confirm button to trigger dialog at (647, 19) on #confirmButton
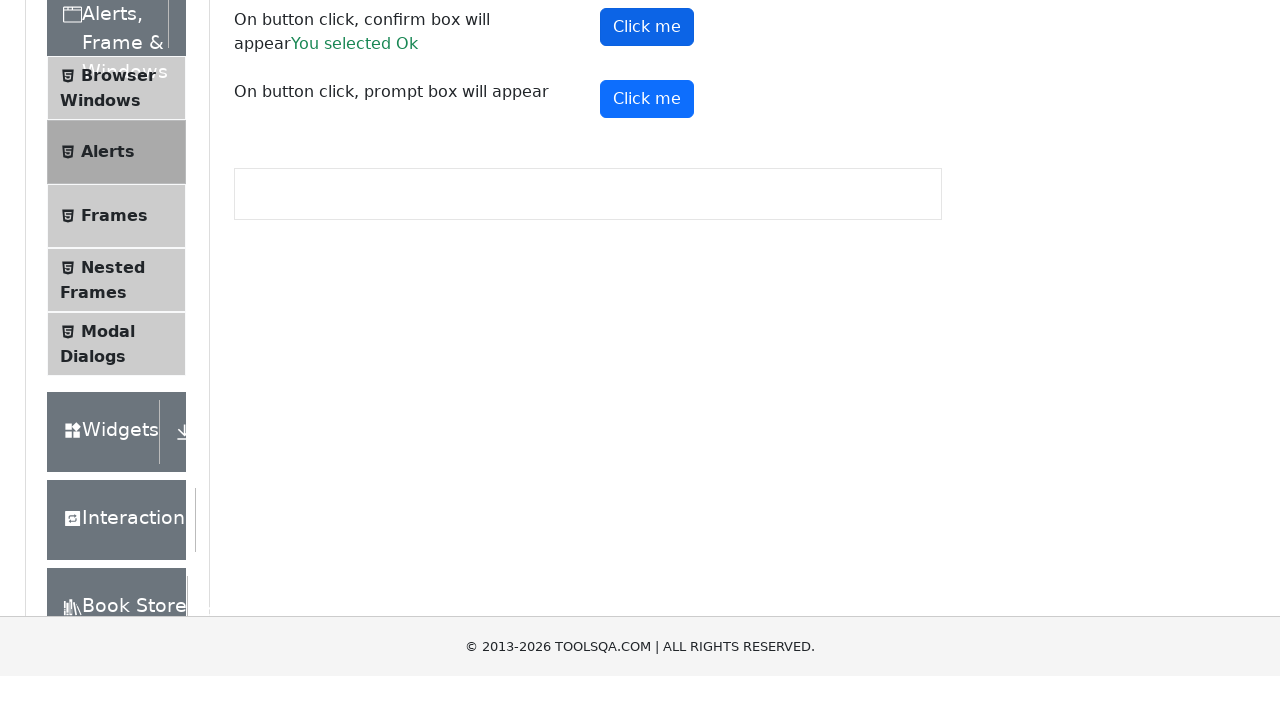

Result message appeared after accepting confirm dialog
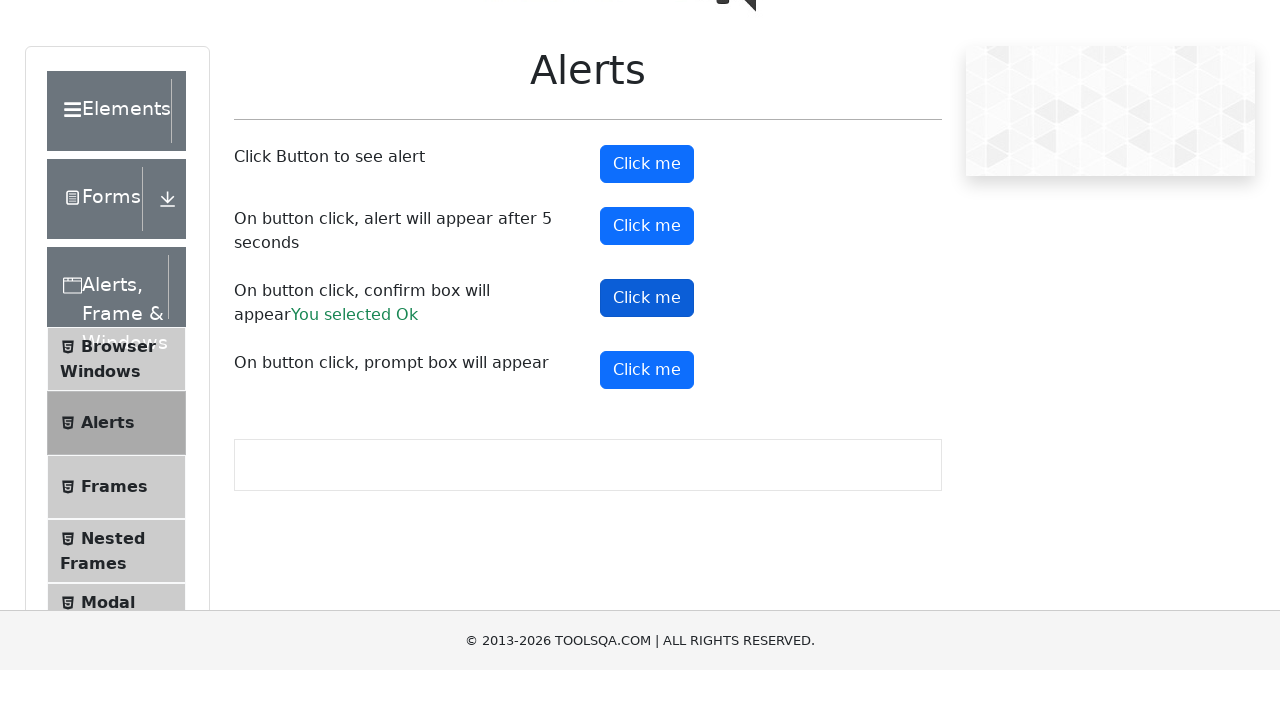

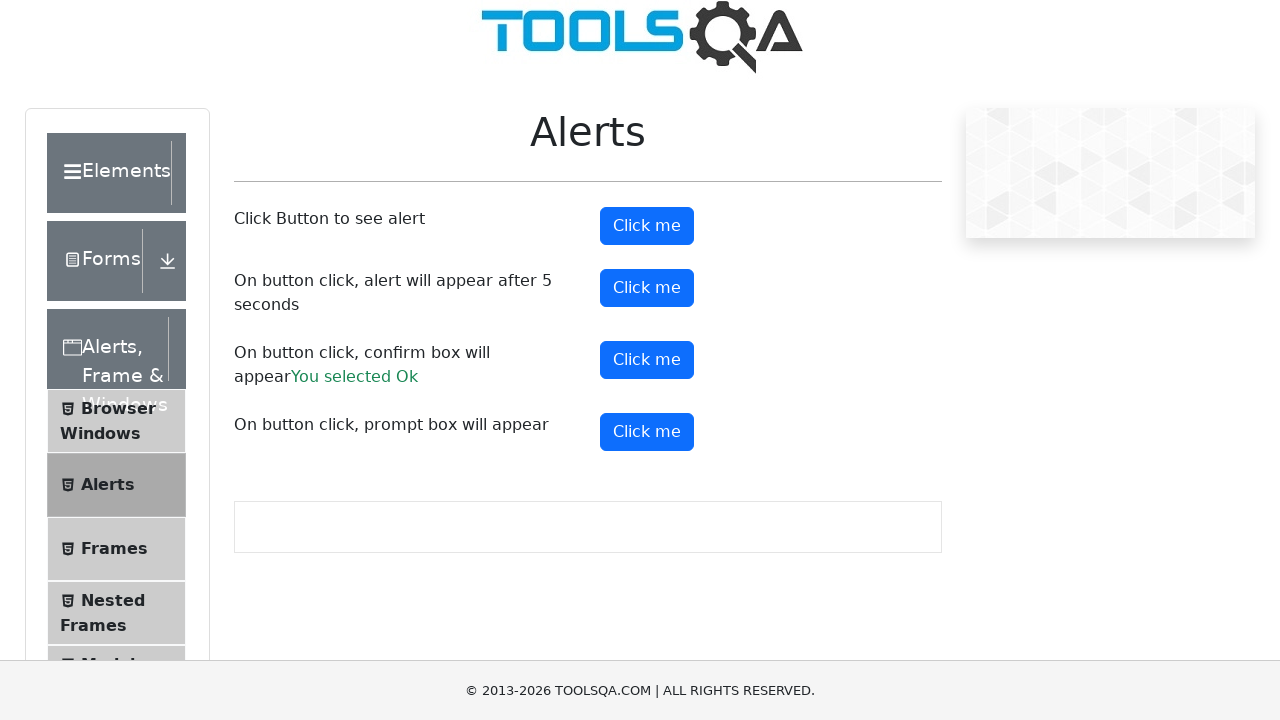